Tests file upload functionality on a demo page by uploading a file using the file input element and also testing the drag-drop upload area.

Starting URL: https://the-internet.herokuapp.com/upload

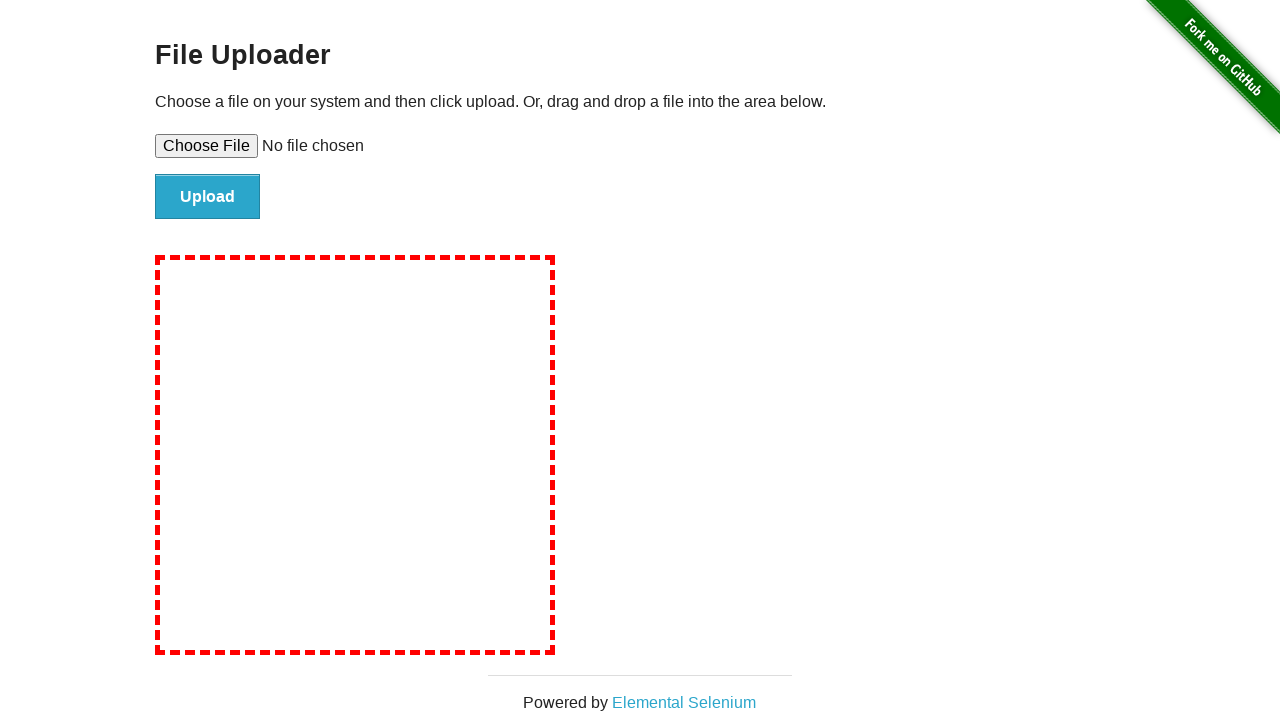

Created temporary test file for upload
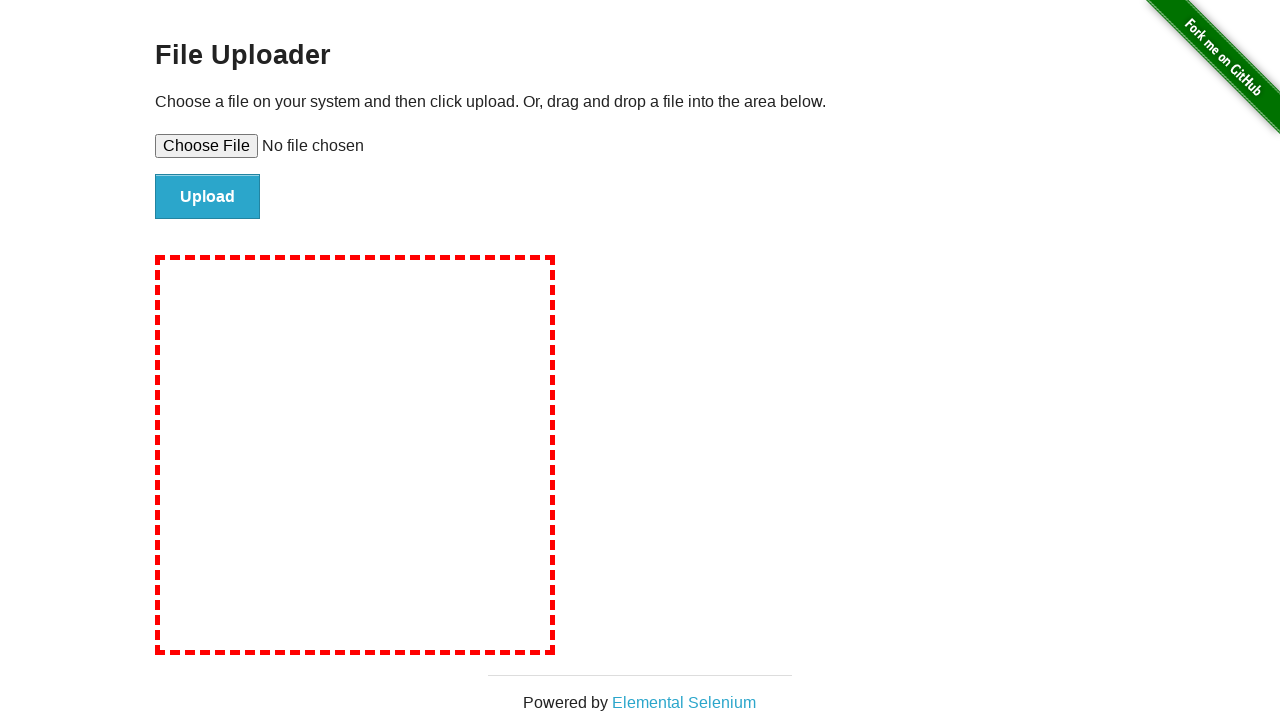

Set input files on file upload element with test file
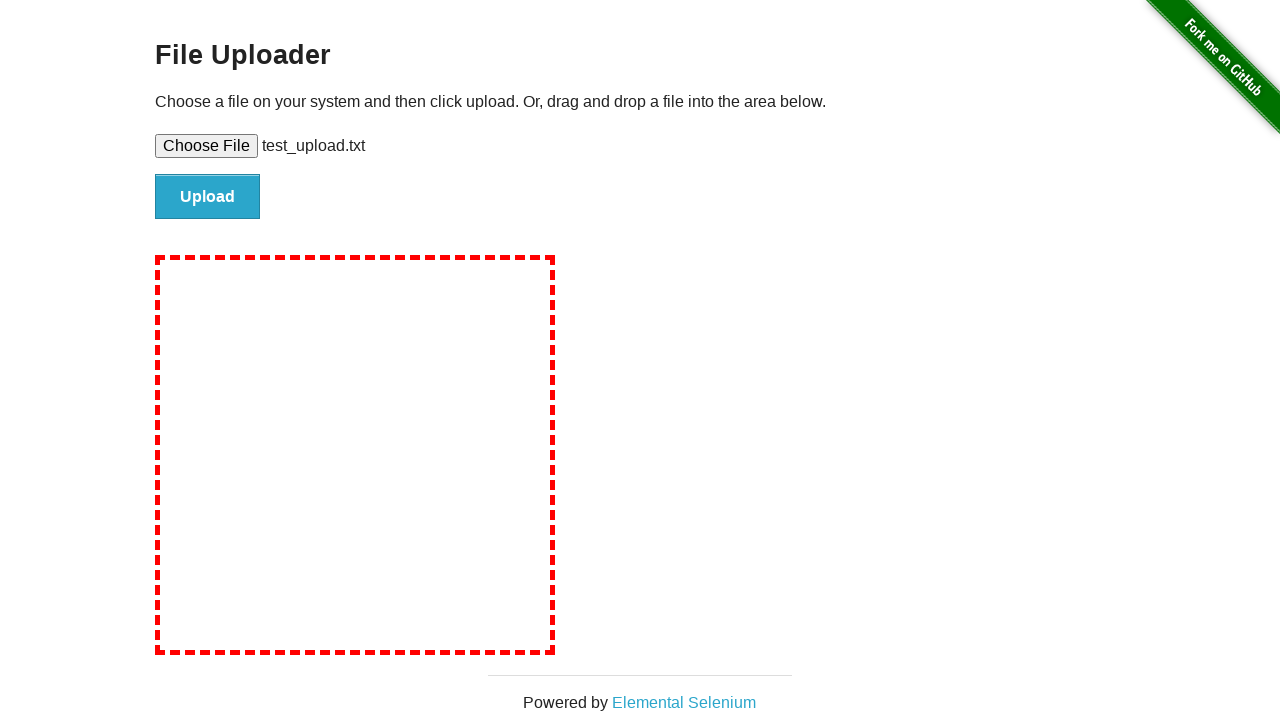

Clicked file submit button to upload at (208, 197) on #file-submit
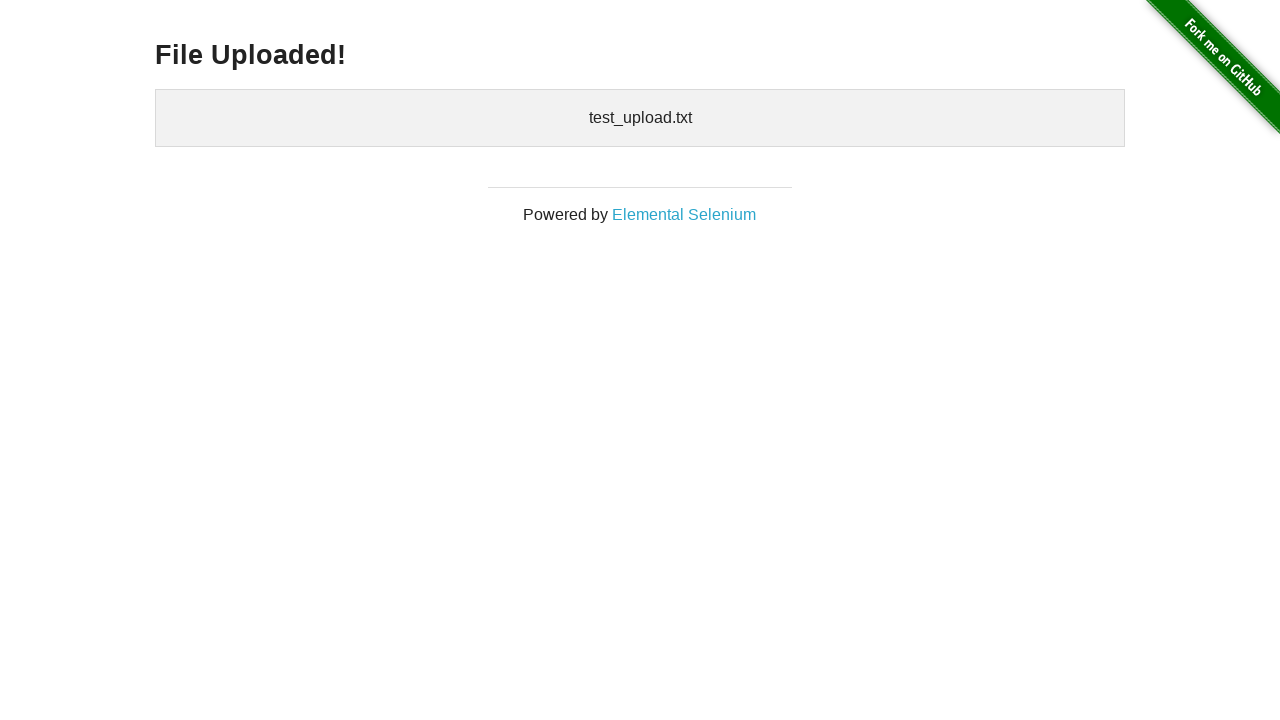

Upload confirmation appeared on the page
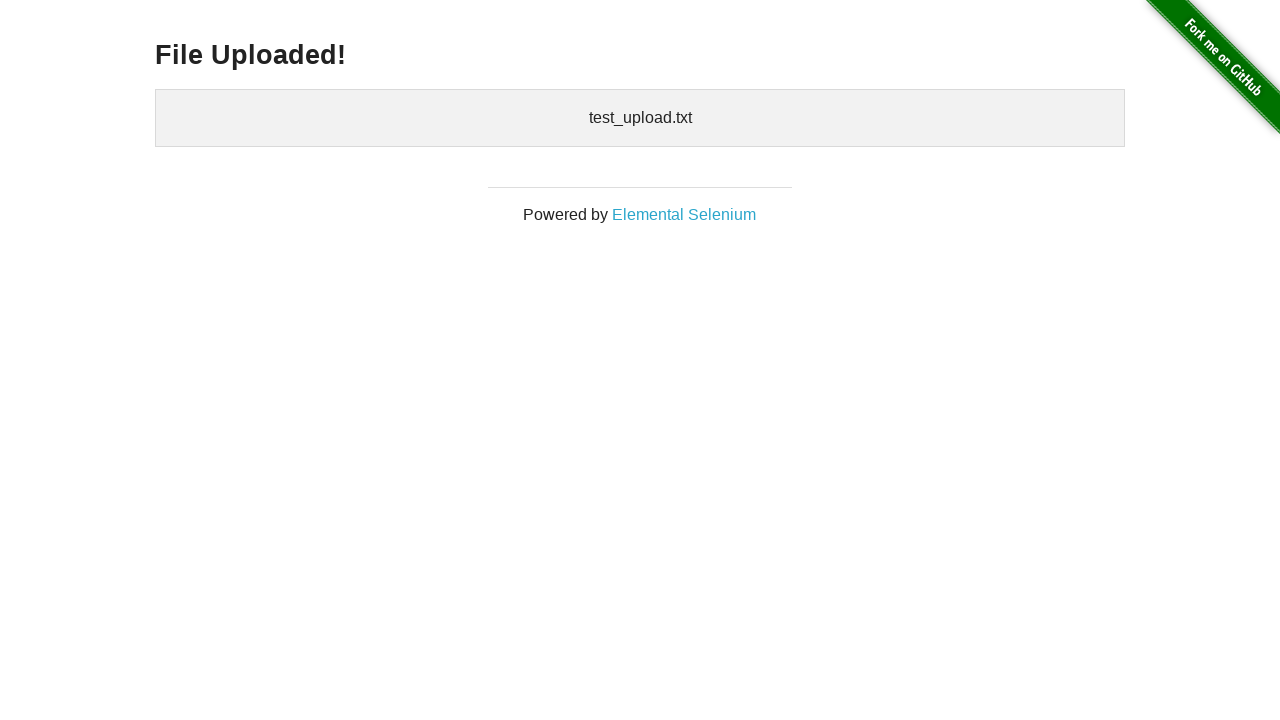

Cleaned up temporary test file
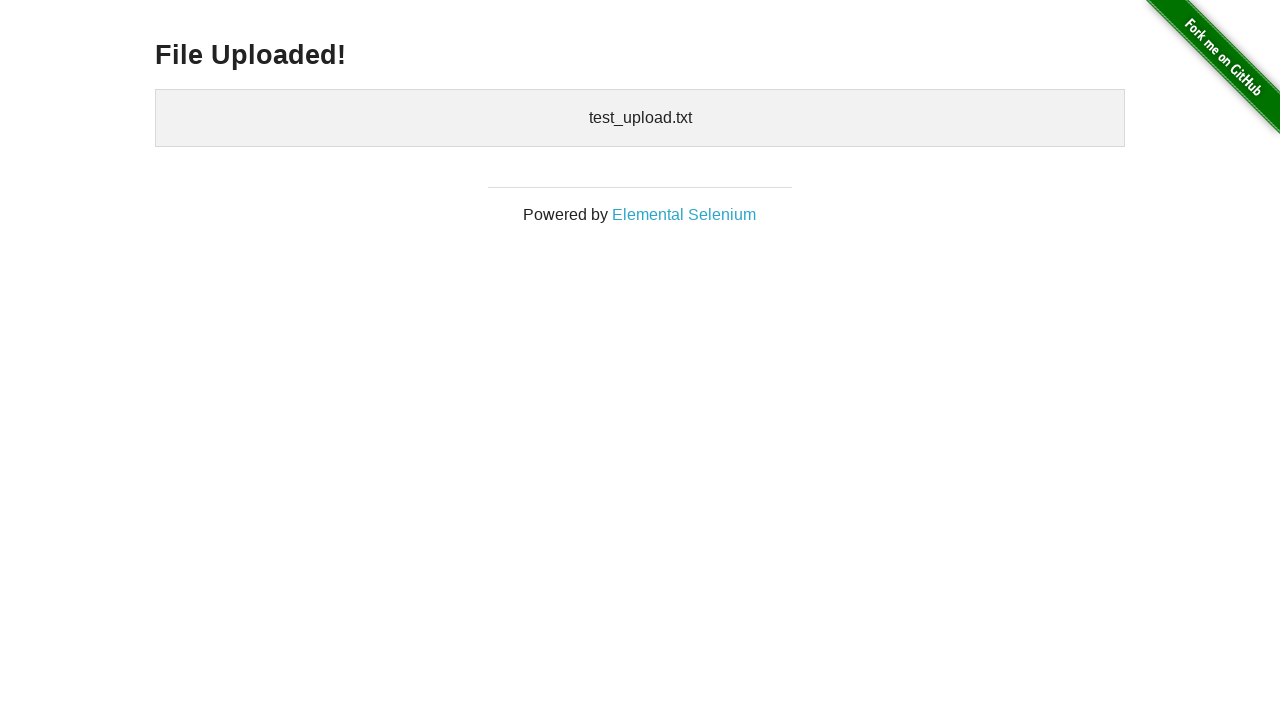

Cleaned up temporary directory
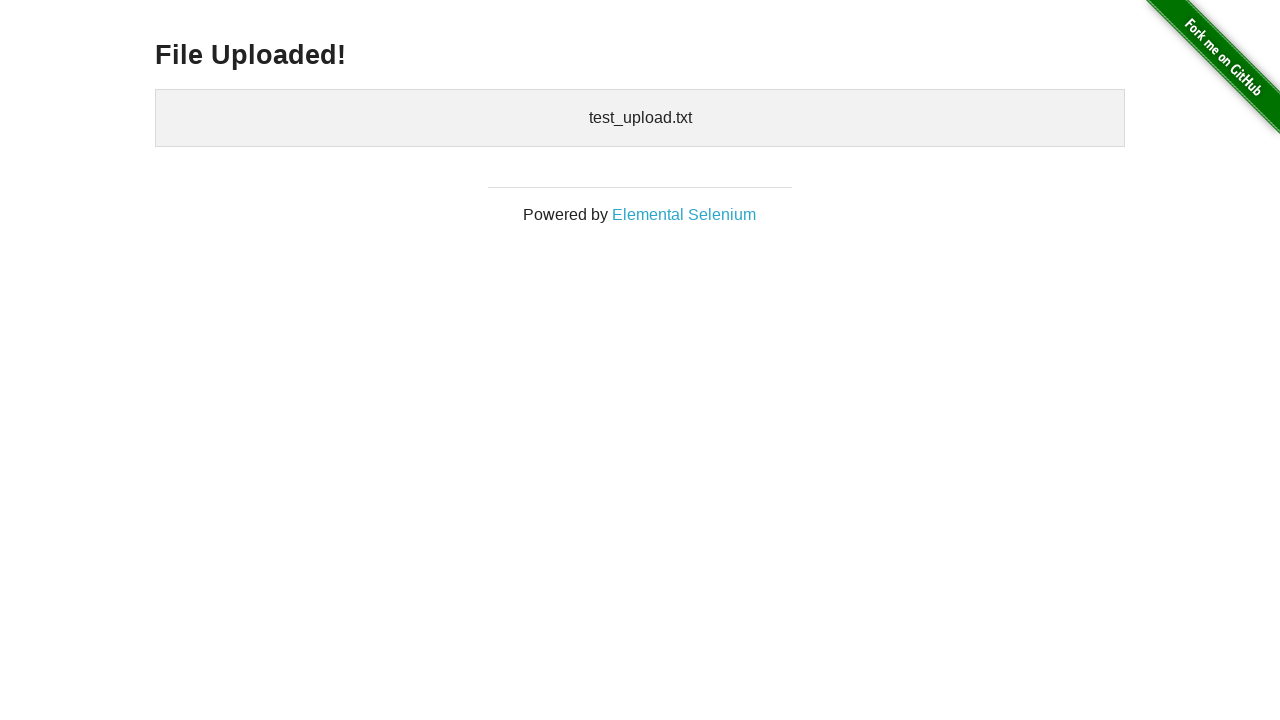

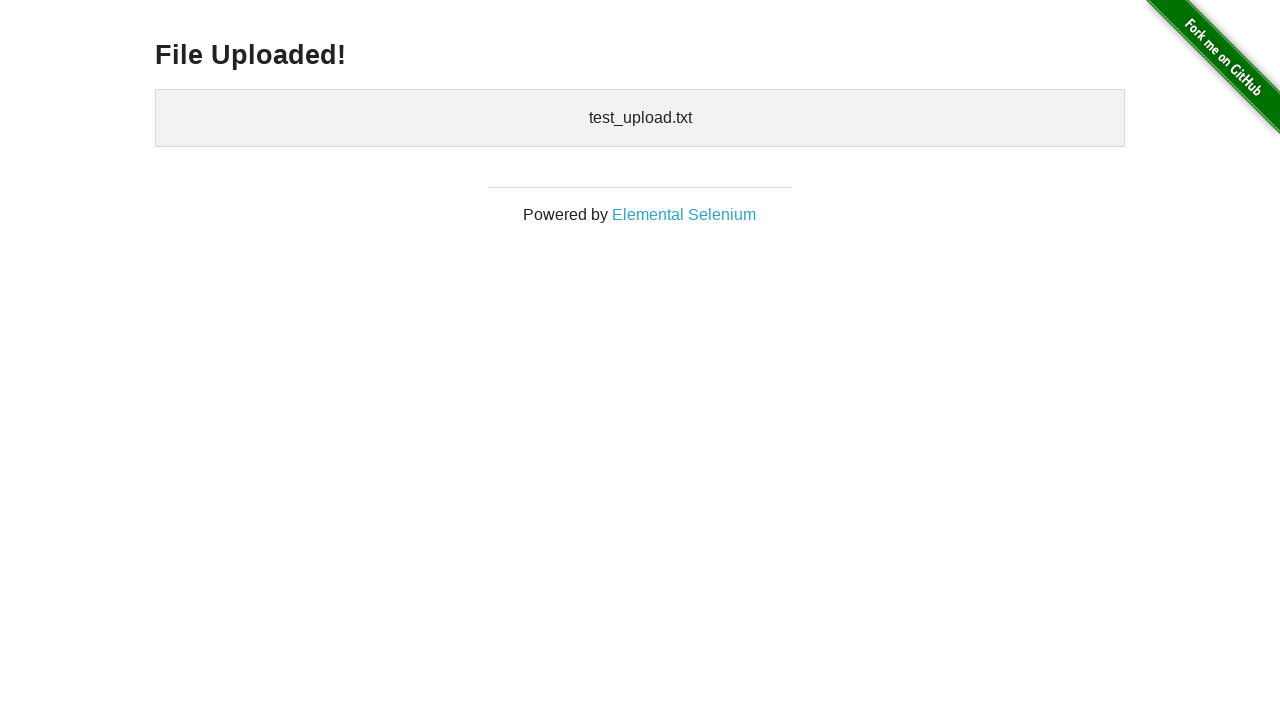